Tests accepting a JavaScript alert dialog by clicking a button that triggers a JS alert, then accepting it and verifying the result message

Starting URL: https://automationfc.github.io/basic-form/index.html

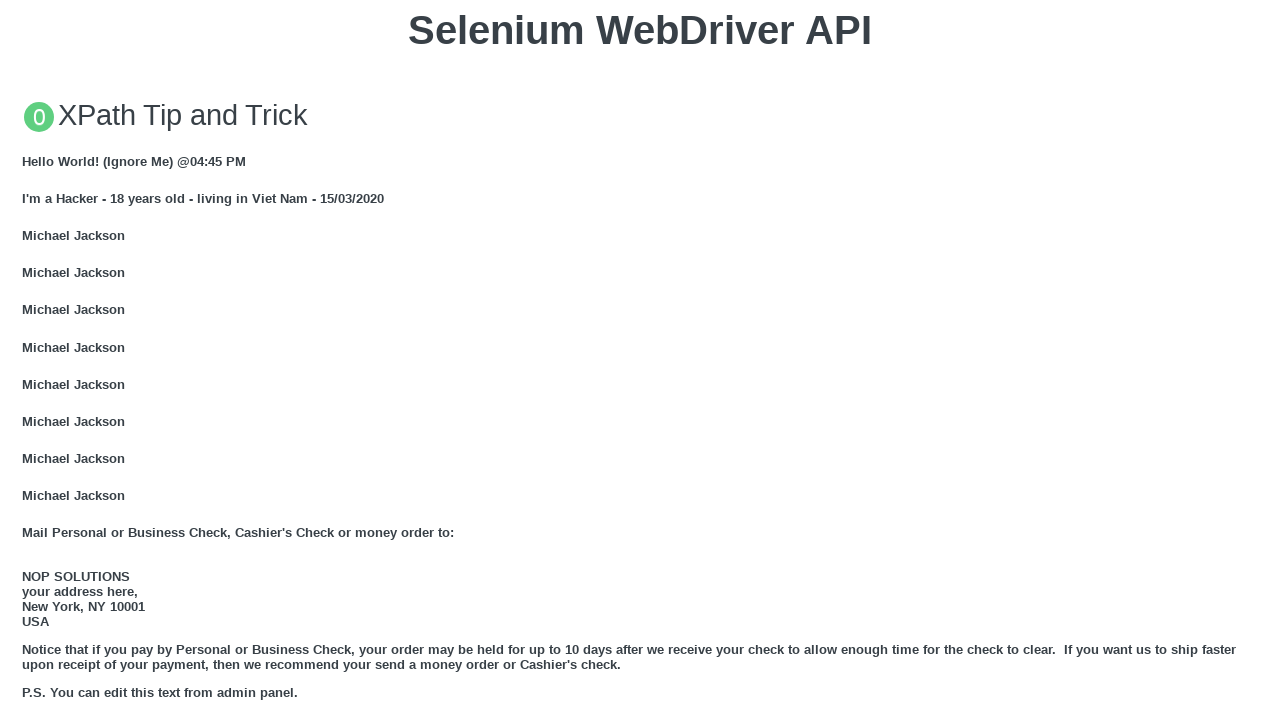

Clicked button to trigger JavaScript alert dialog at (640, 360) on xpath=//div[@class='example']//button[@onclick='jsAlert()']
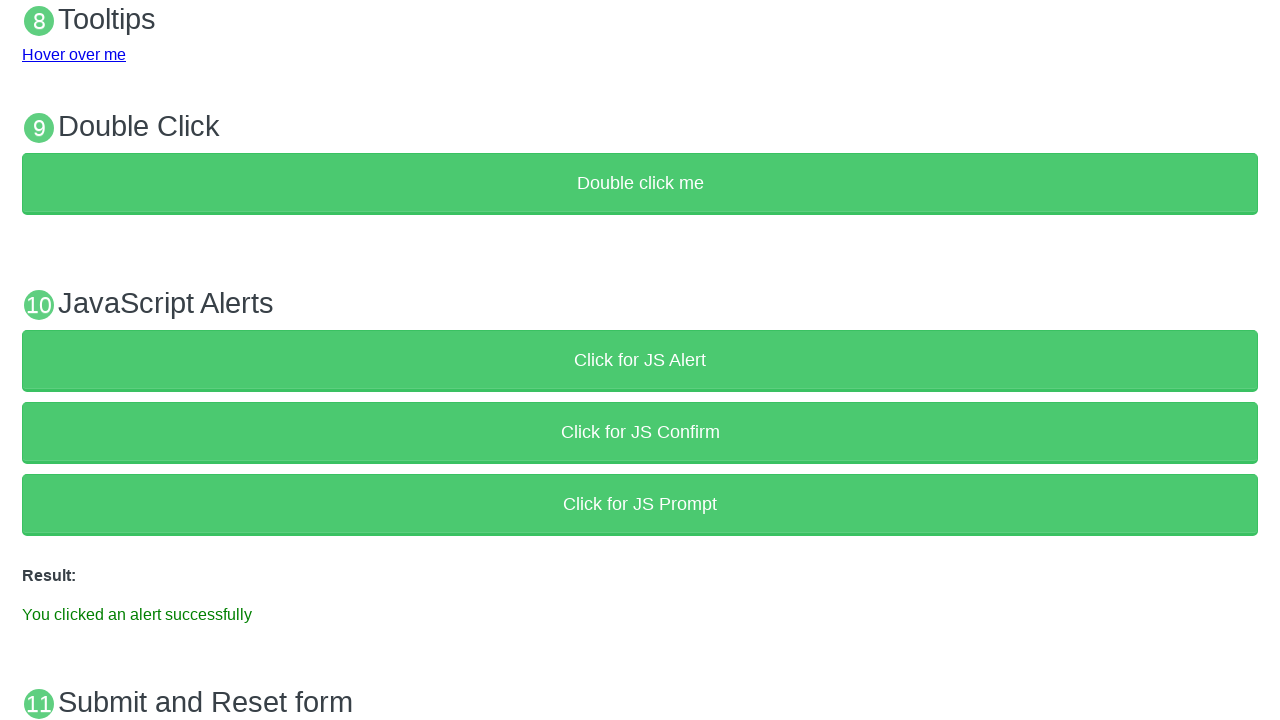

Set up dialog handler to accept alerts
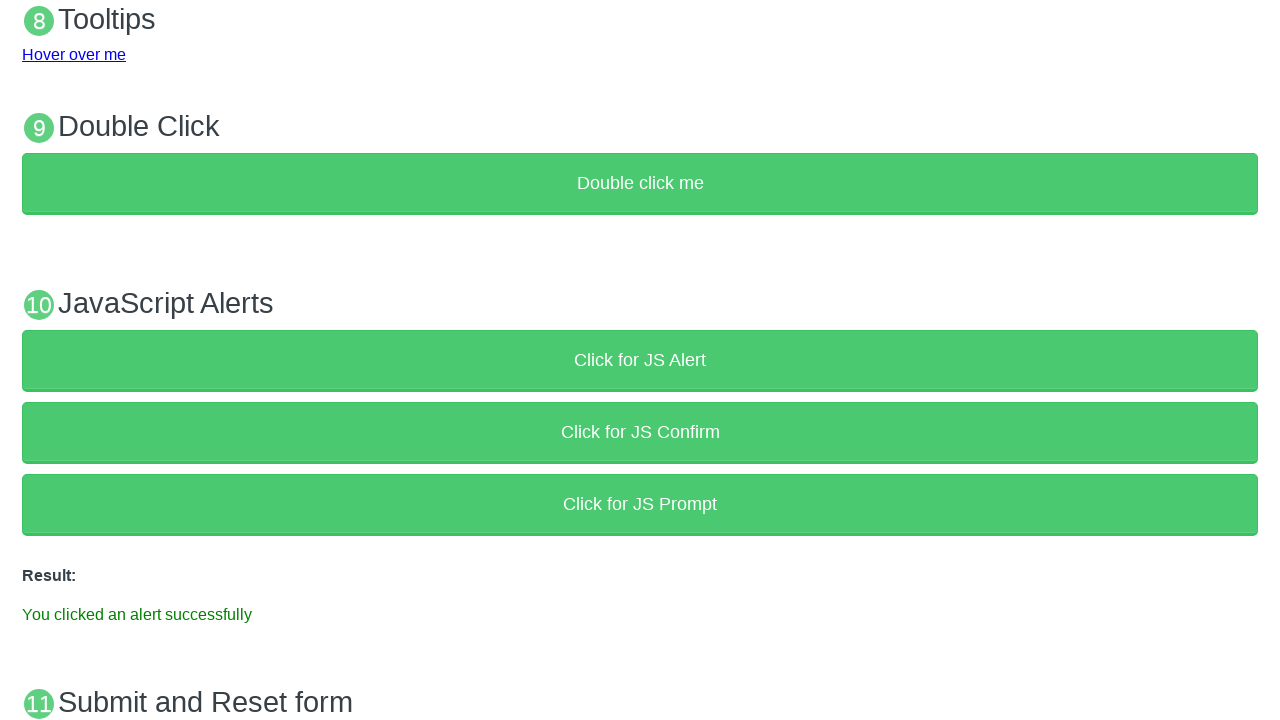

Alert accepted successfully and result message appeared
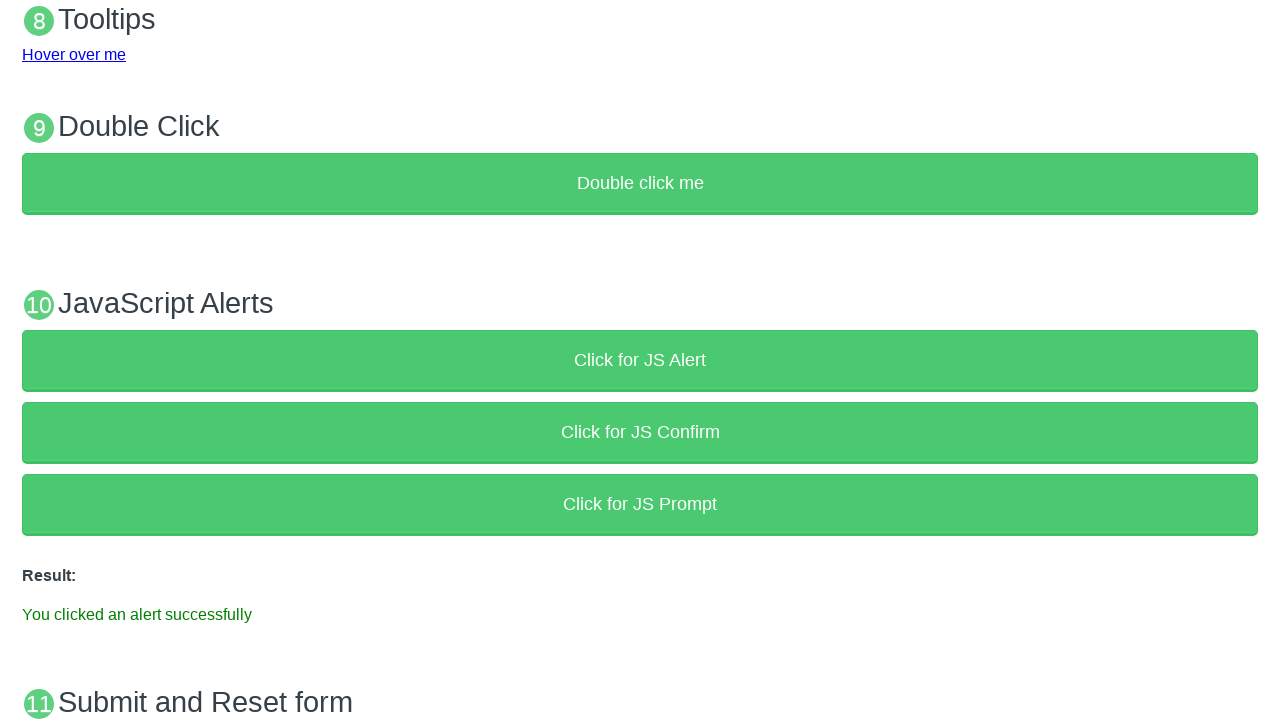

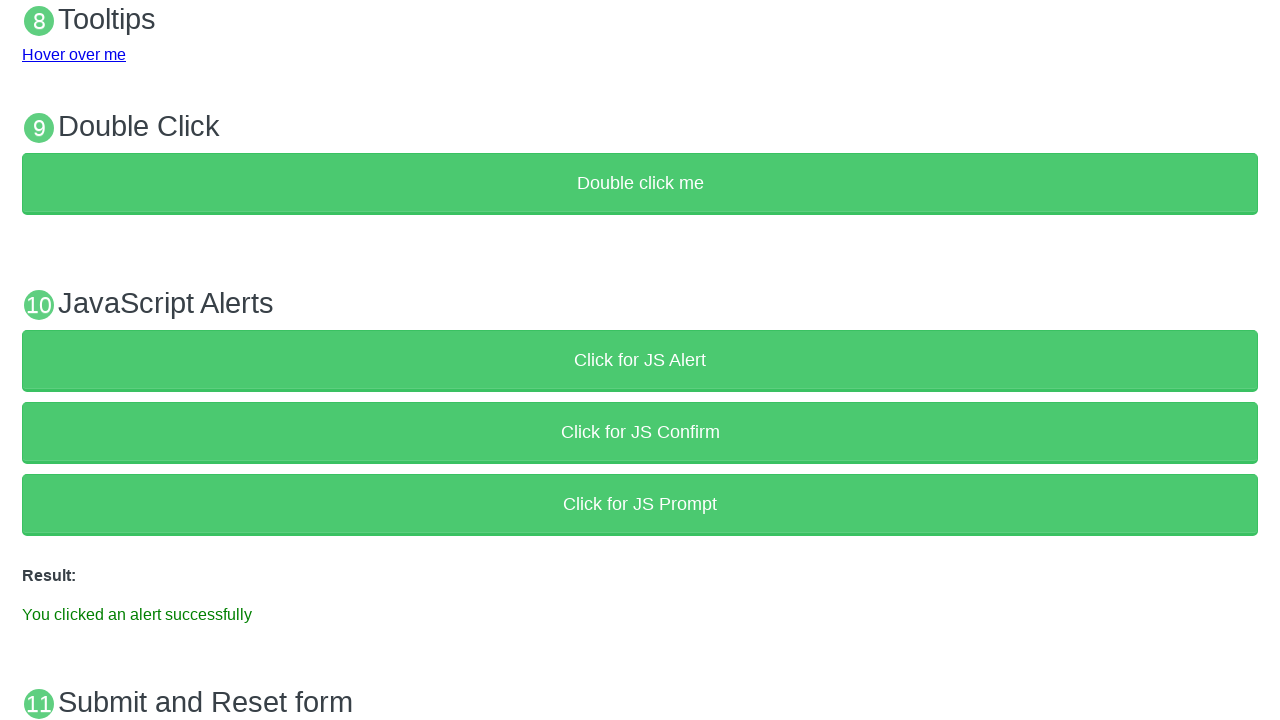